Tests searching for a customer by first name using the search input field

Starting URL: https://www.globalsqa.com/angularJs-protractor/BankingProject/#/manager

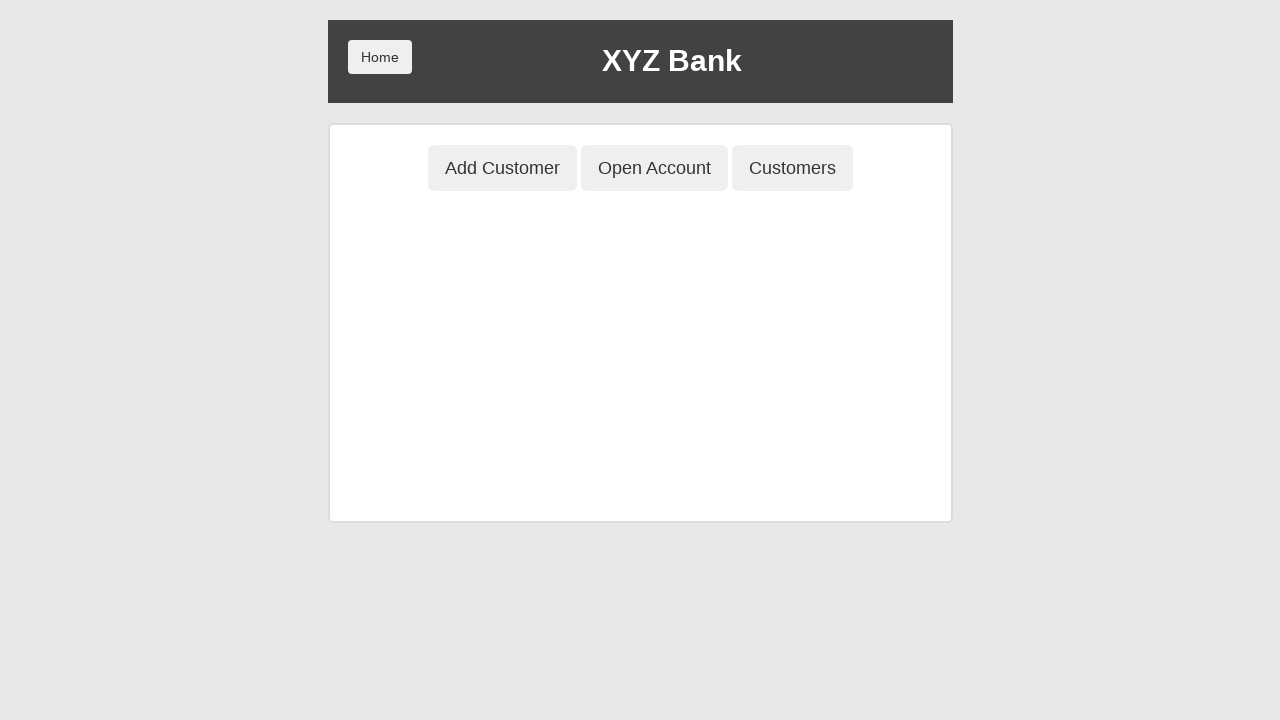

Clicked Customers button to view customer list at (792, 168) on button[ng-class='btnClass3']
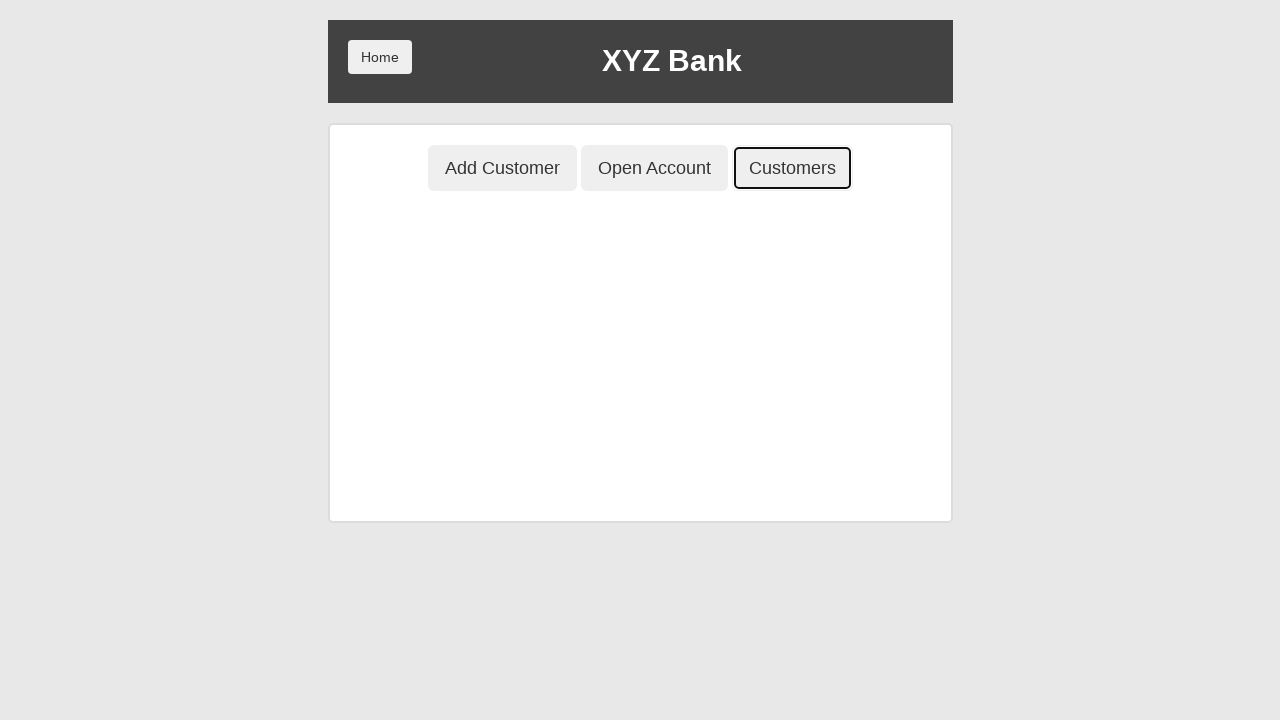

Entered 'Harry' in the customer search field on input[ng-model='searchCustomer']
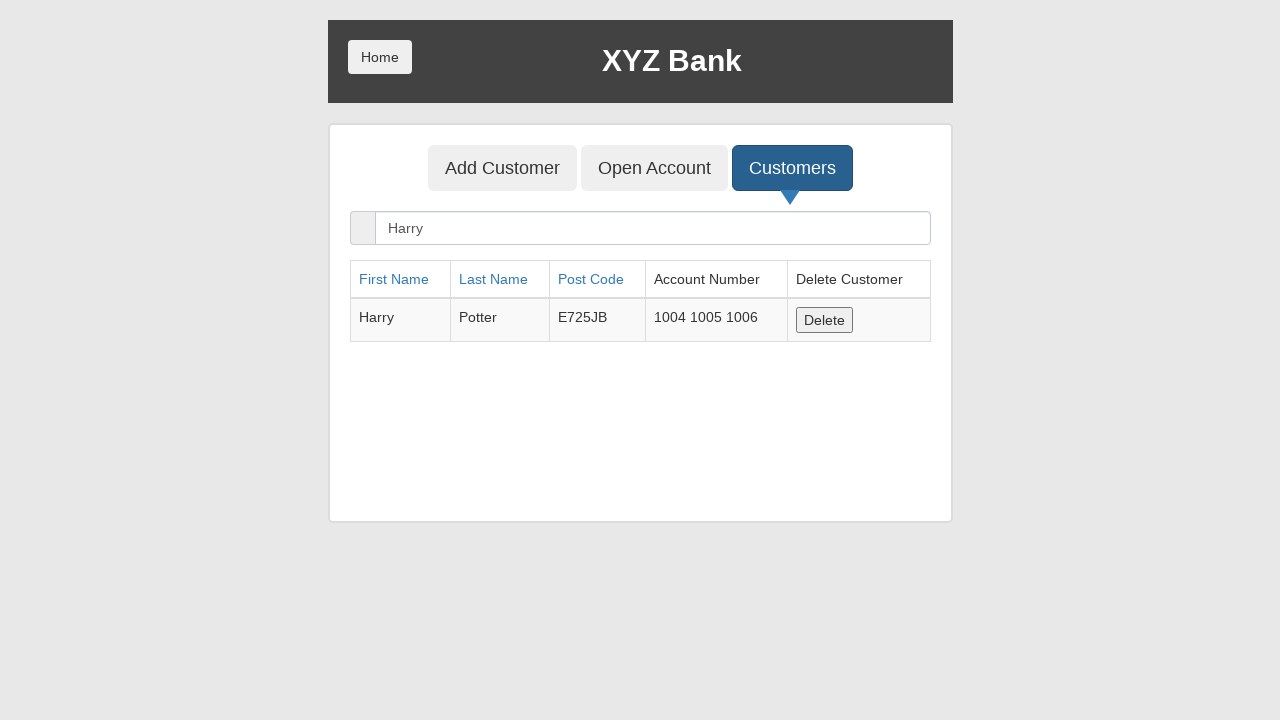

Waited for filtered customer results to load
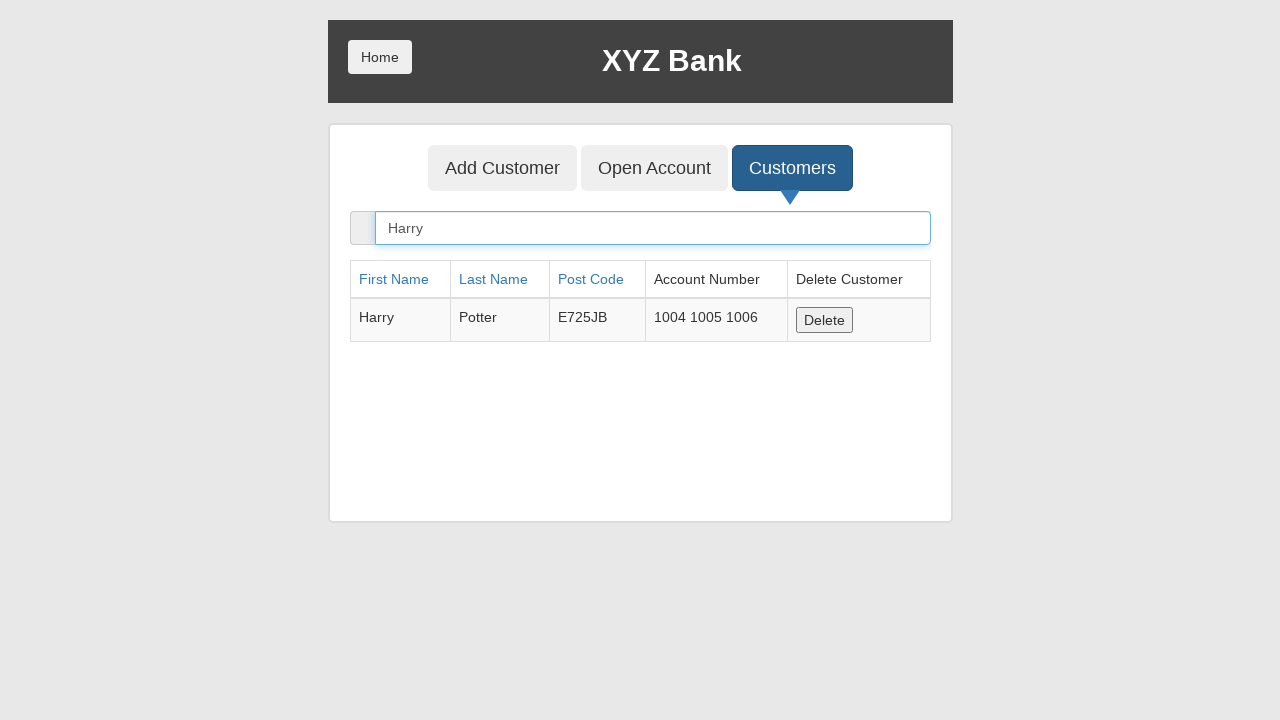

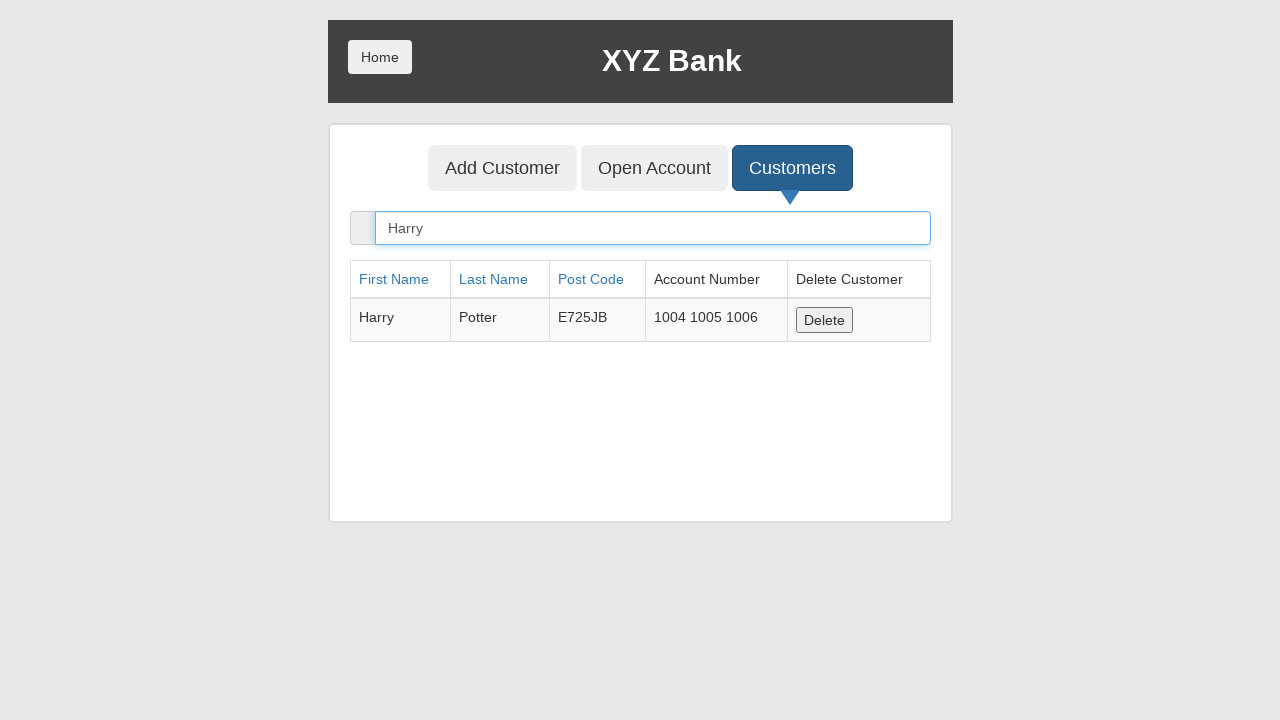